Tests opening multiple new browser windows, iterating through them, and closing child windows

Starting URL: https://demoqa.com/browser-windows

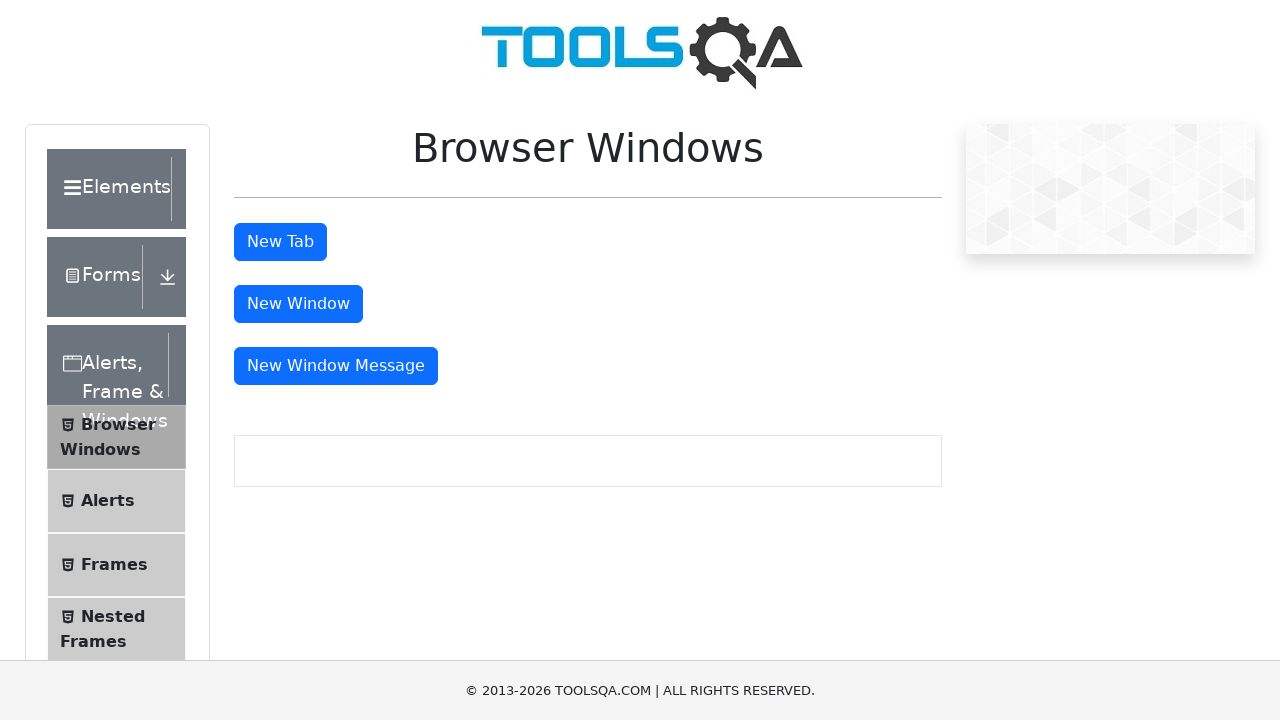

Clicked button to open first new window at (298, 304) on #windowButton
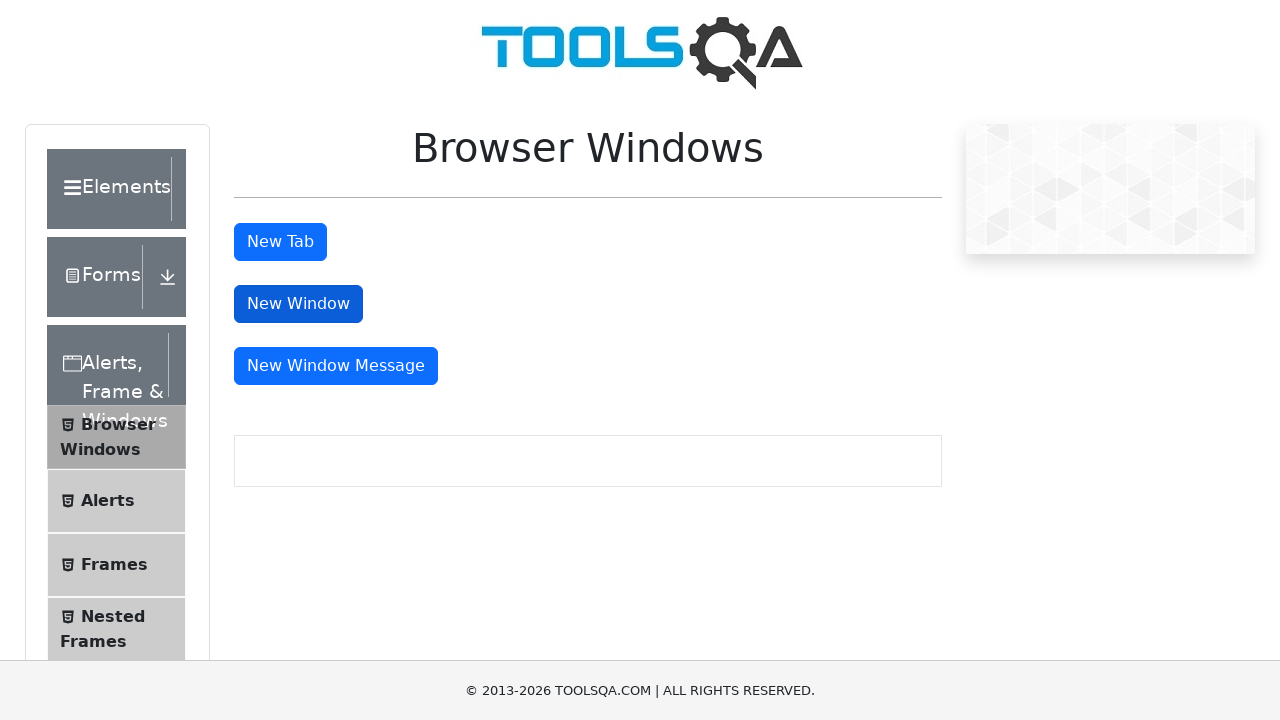

First new window opened and captured
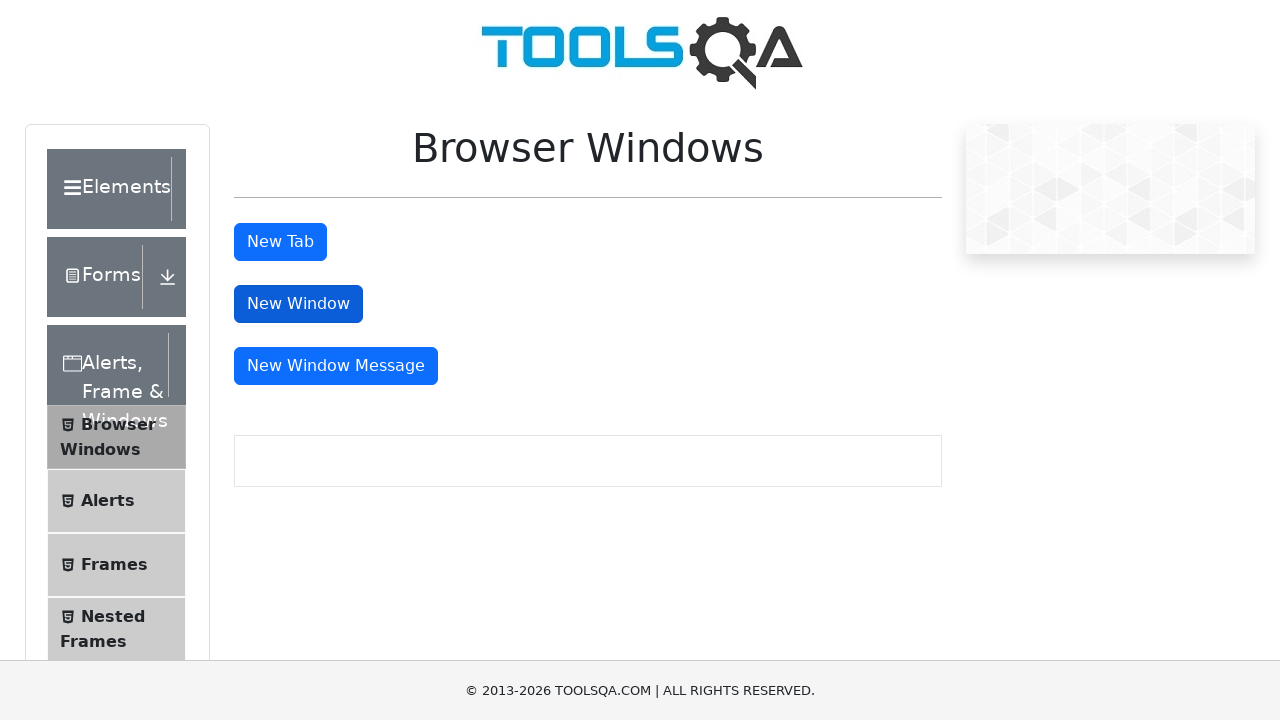

Clicked button to open second new window at (336, 366) on #messageWindowButton
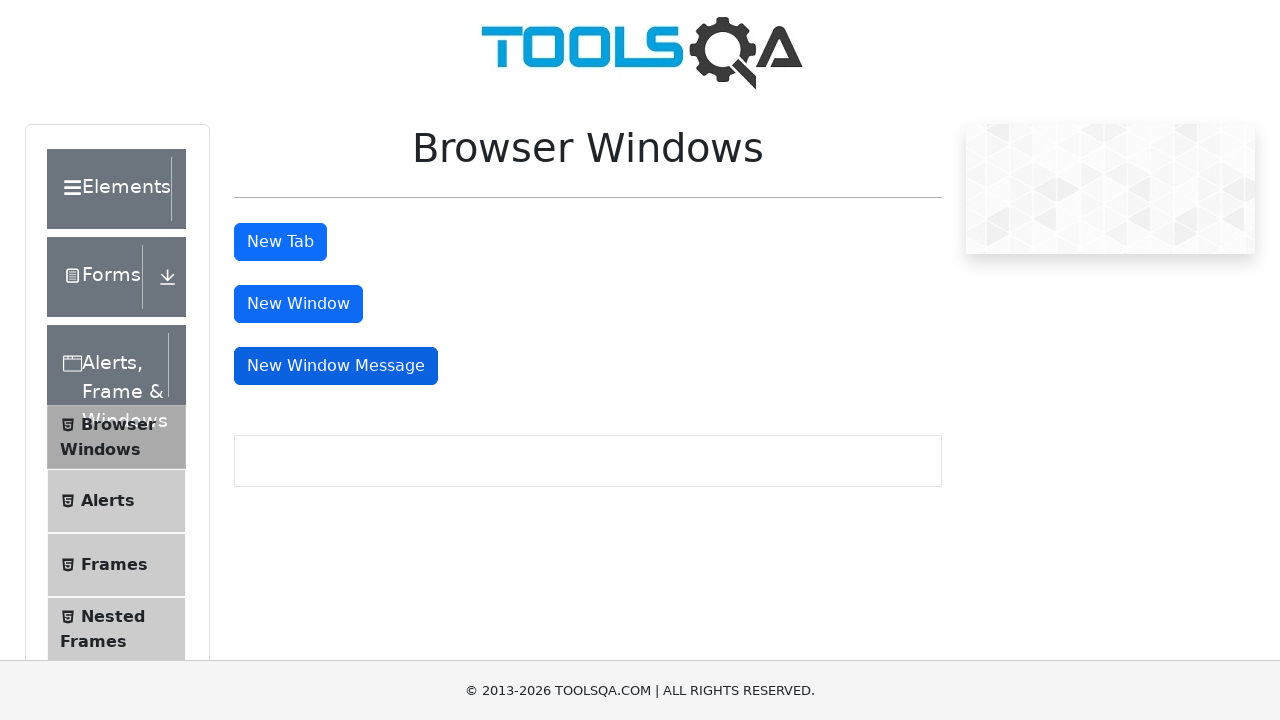

Second new window opened and captured
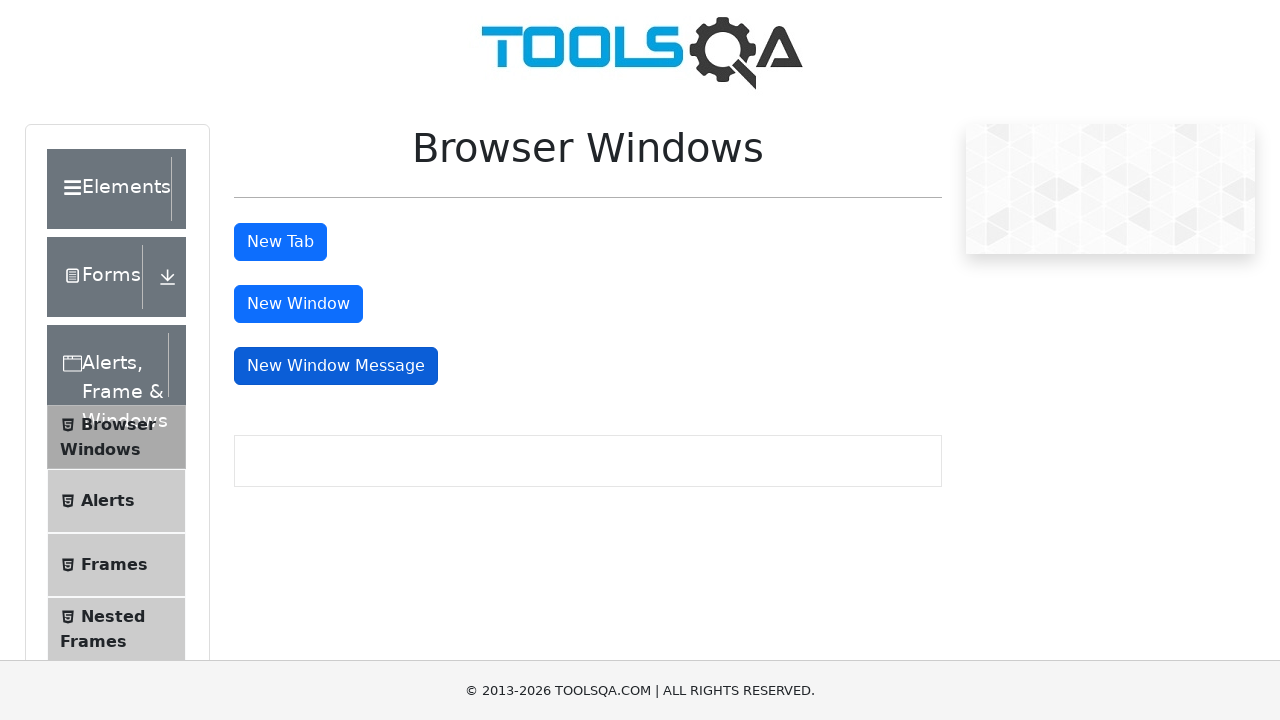

Closed first new window
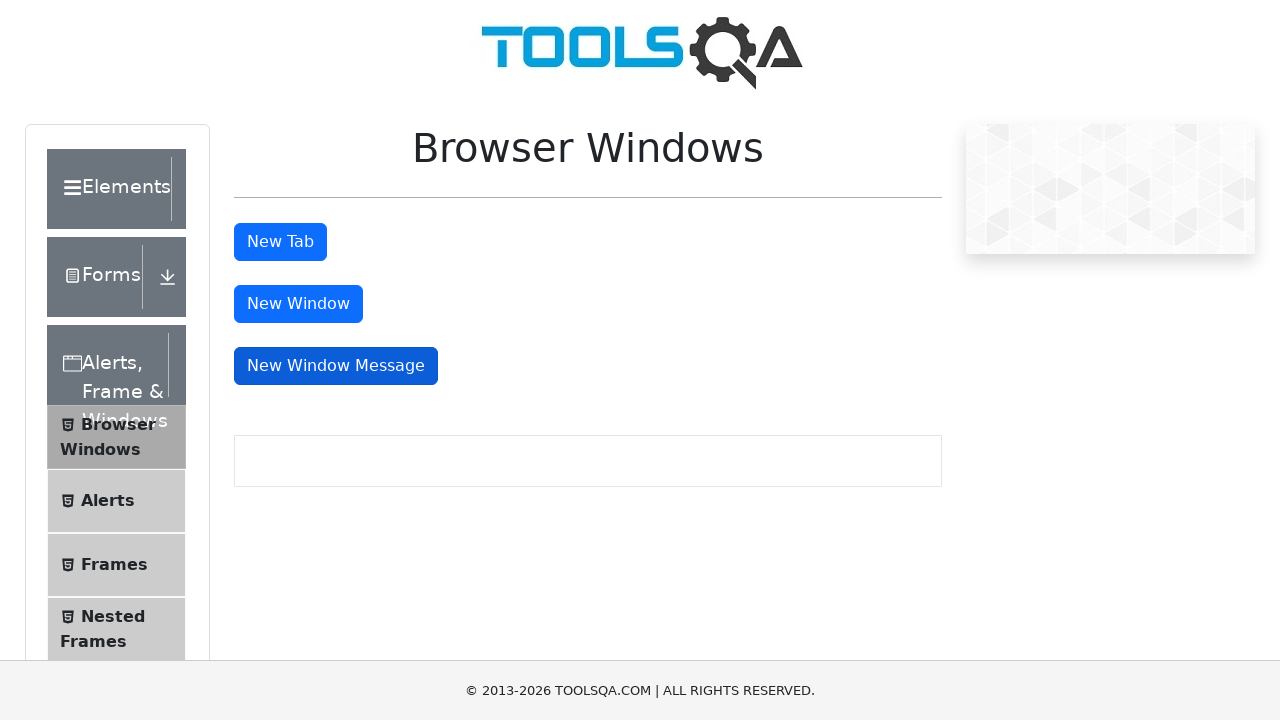

Closed second new window
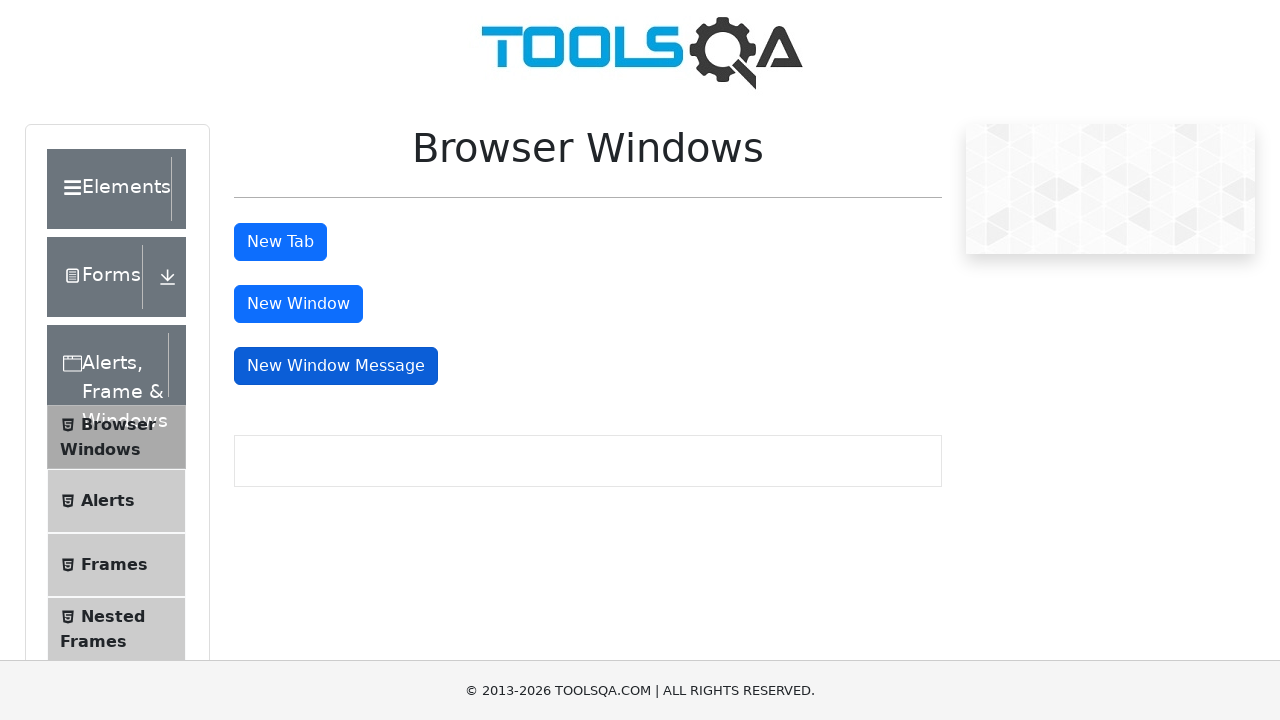

Main page load state confirmed
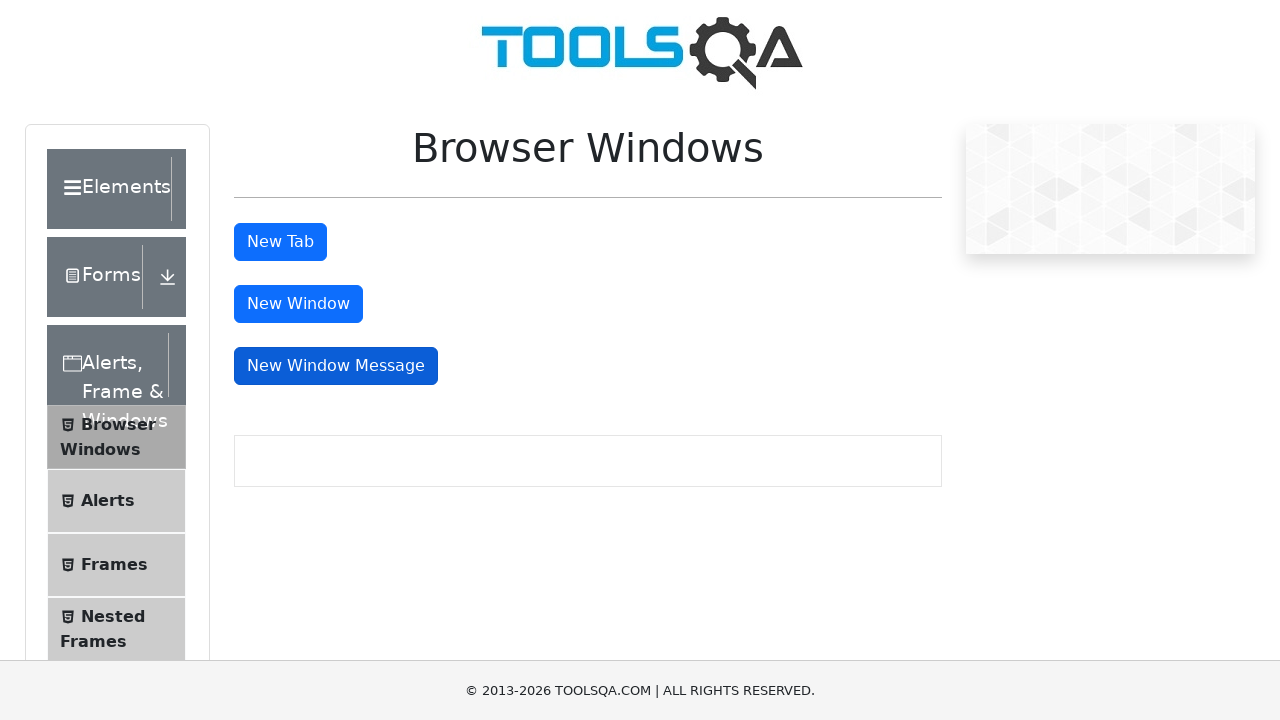

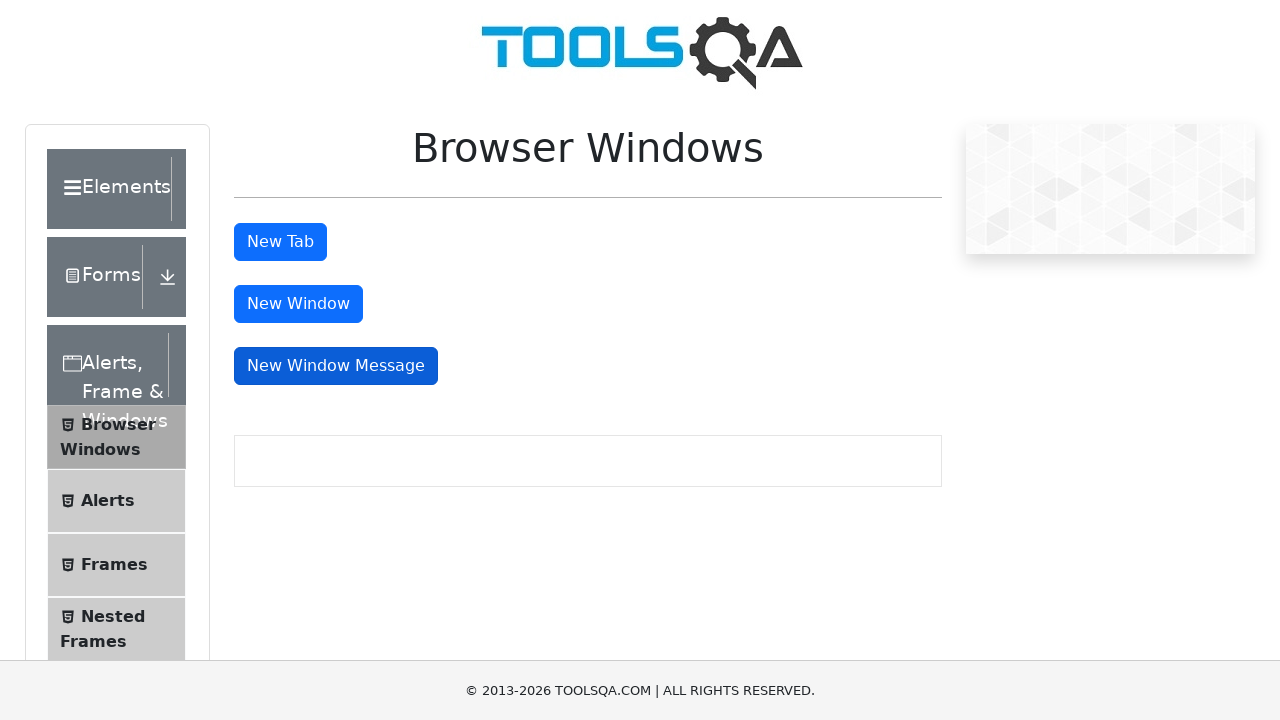